Clicks a button using name attribute selector and verifies the alert message

Starting URL: https://igorsmasc.github.io/botoes_atividade_selenium/

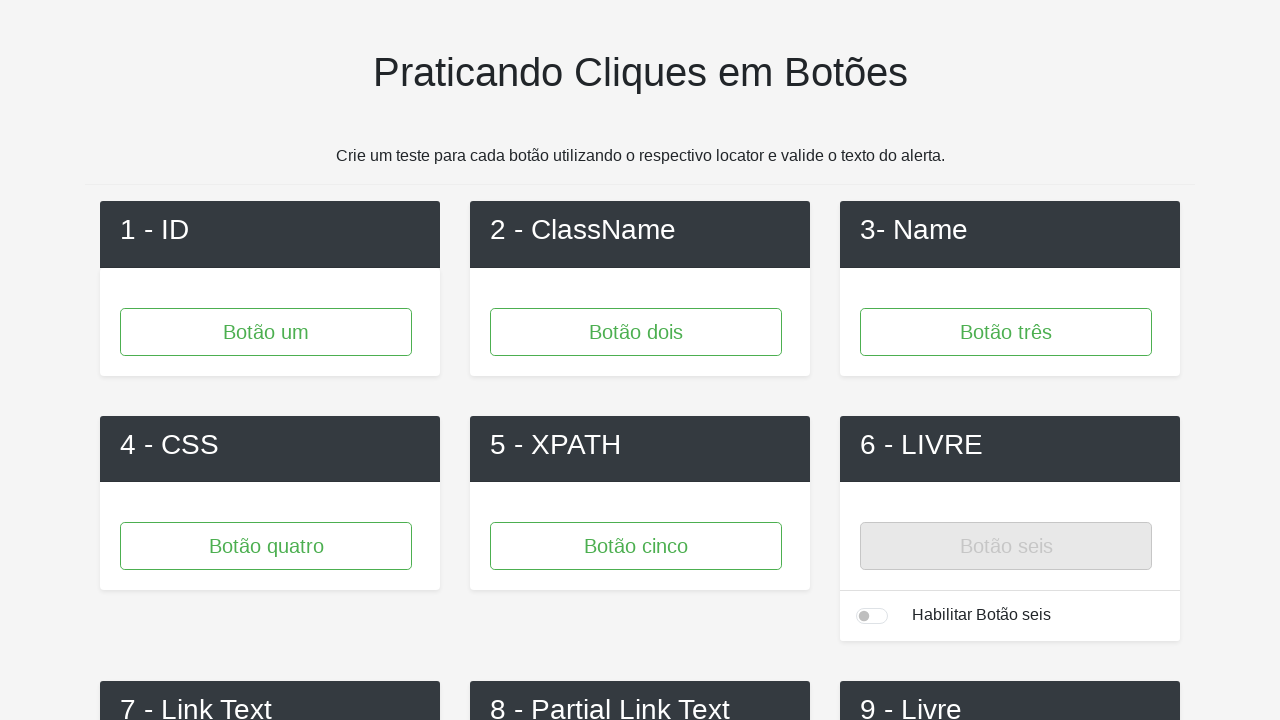

Set up dialog handler to accept alerts
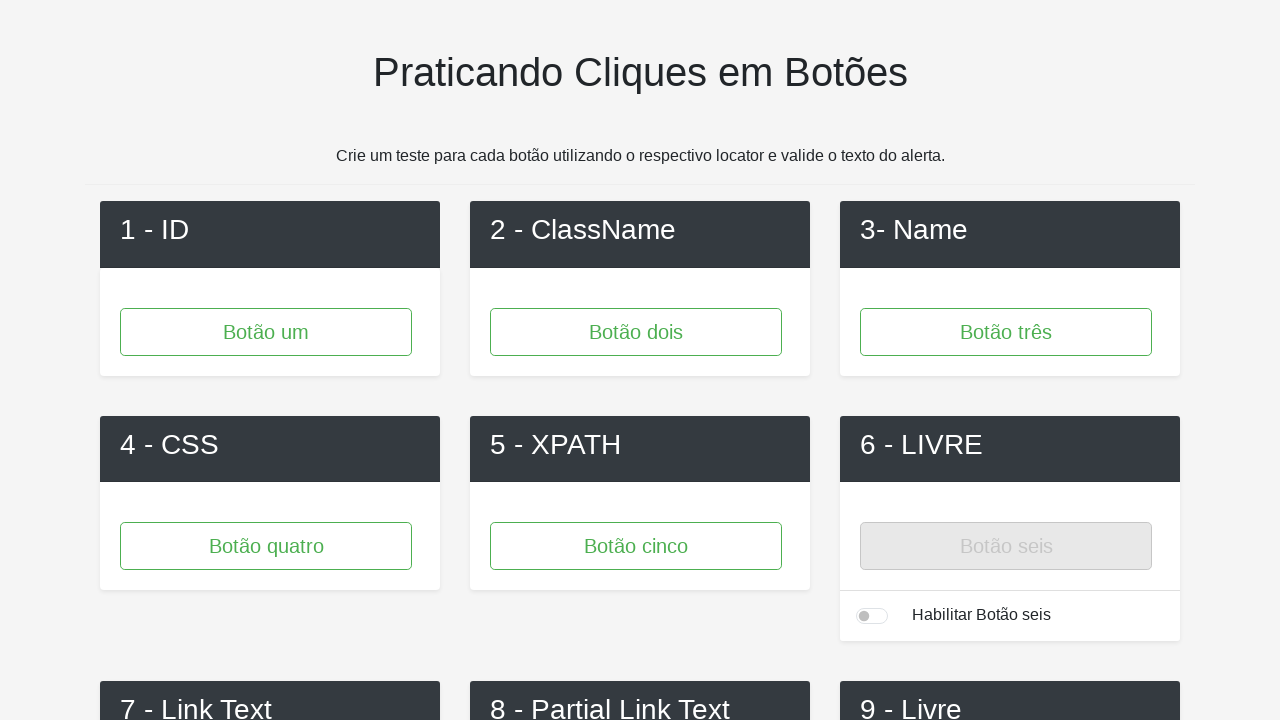

Clicked button with name='button3' and alert was accepted at (1006, 332) on [name='button3']
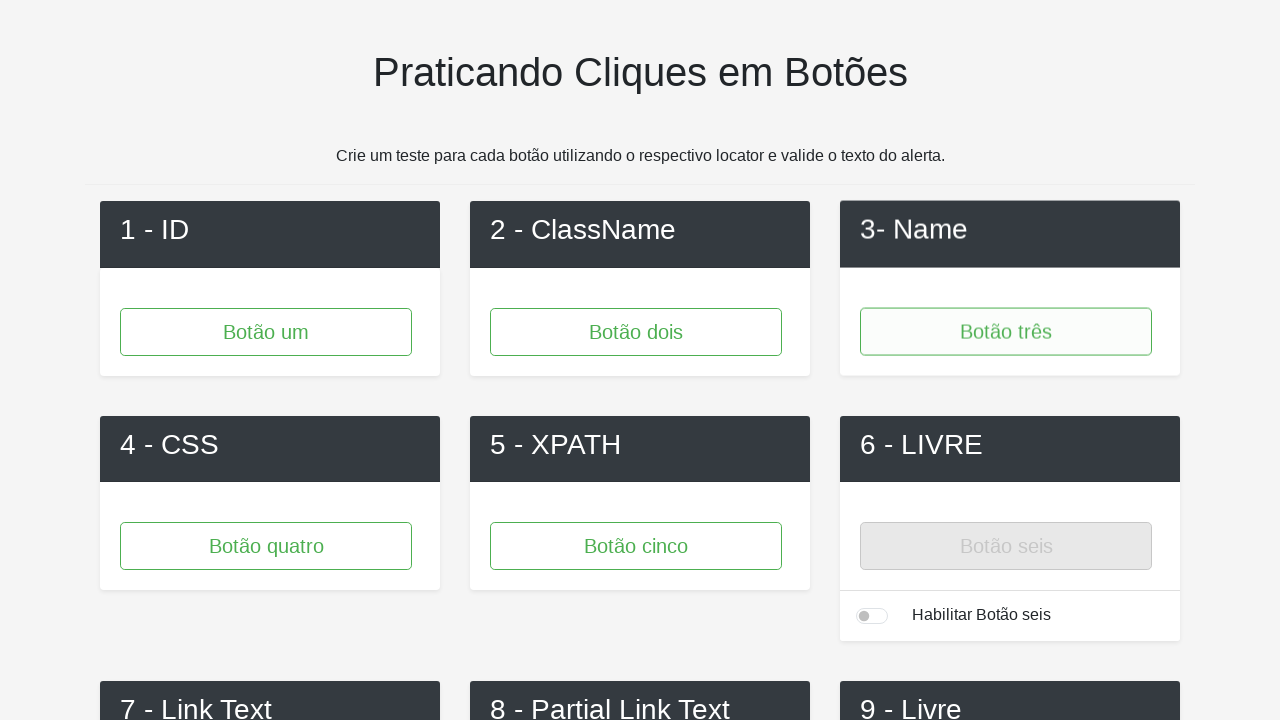

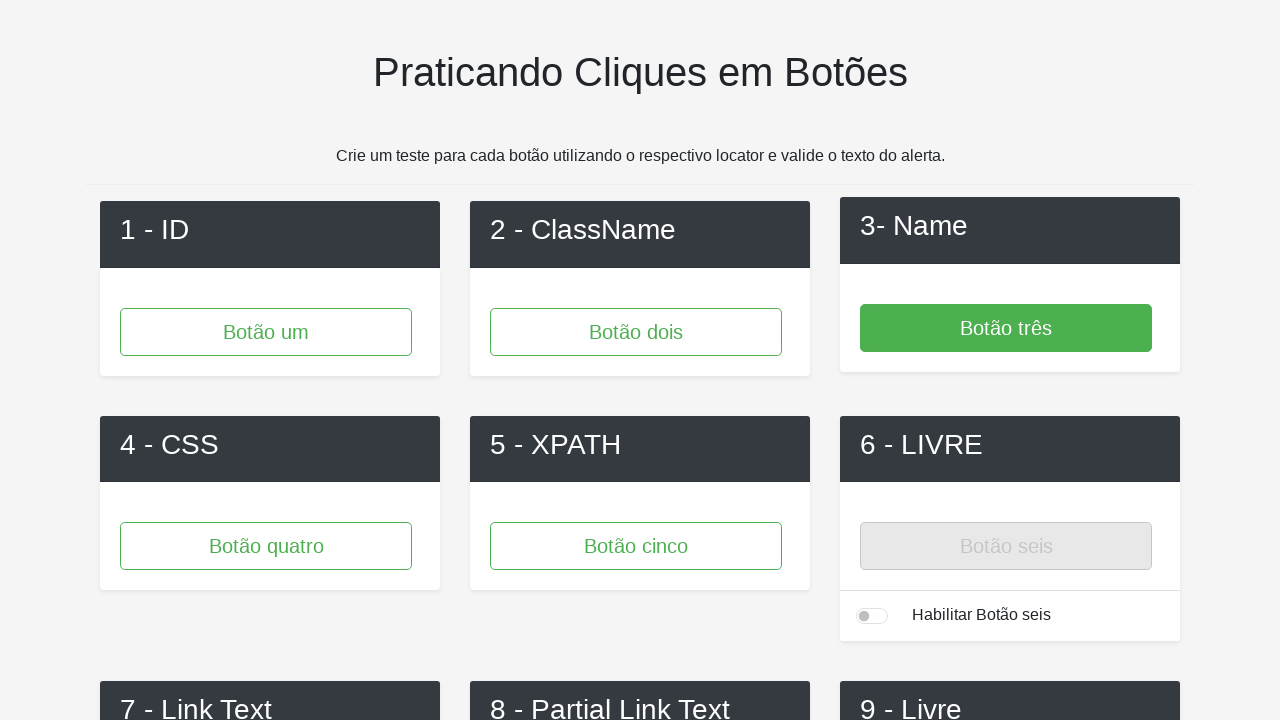